Tests e-commerce functionality on a demo site by verifying the page title, checking that iPhone 12 product is displayed, adding it to the cart, and verifying the item appears in the cart.

Starting URL: https://bstackdemo.com/

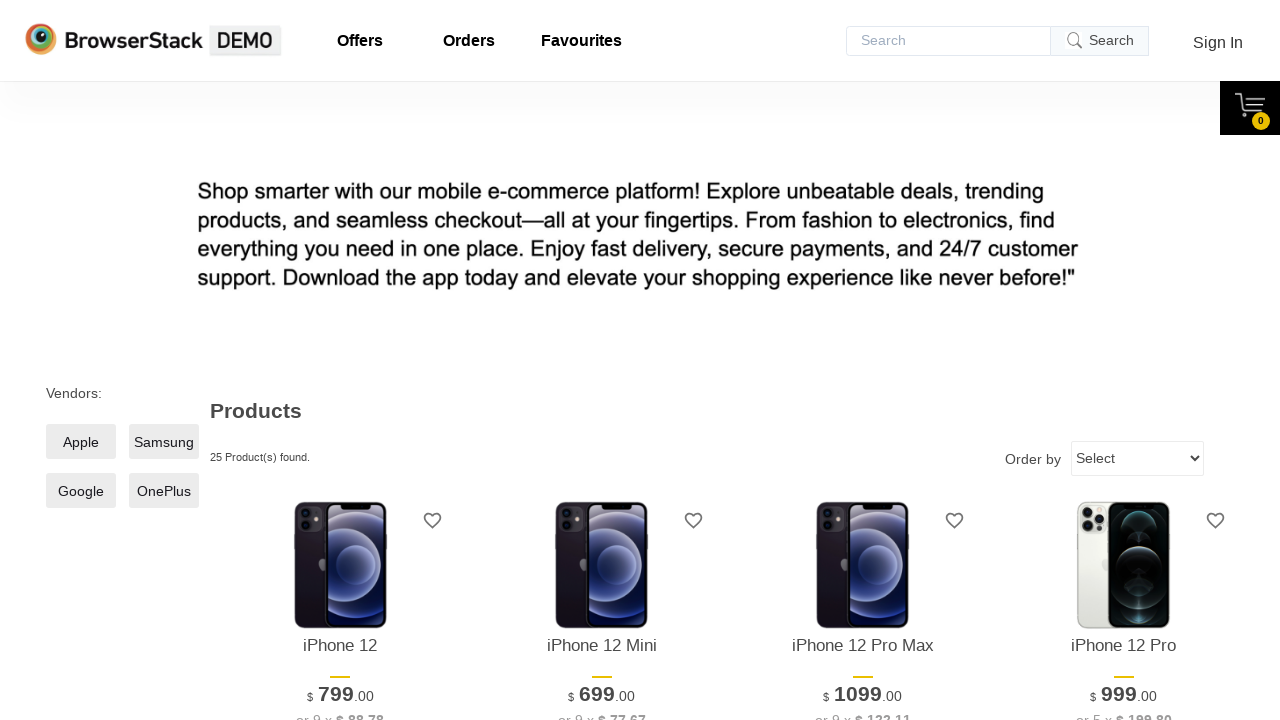

Page loaded and title verified to contain 'StackDemo'
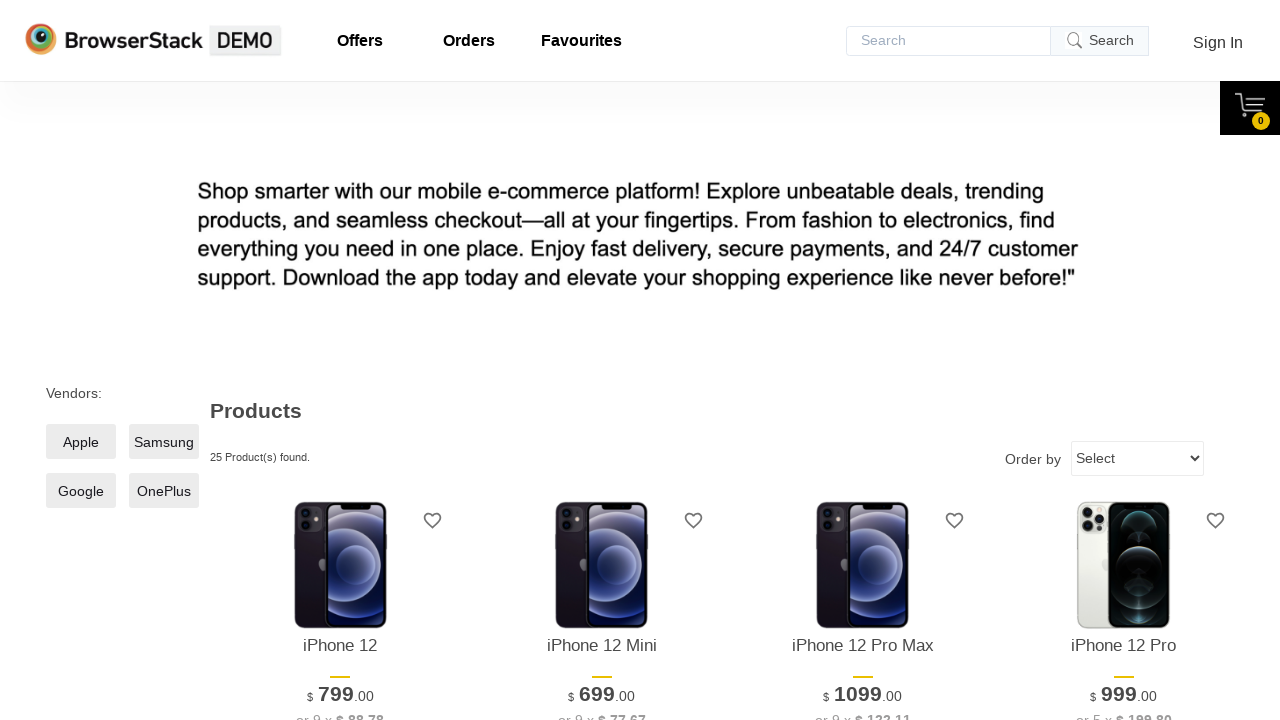

First product item selector became visible
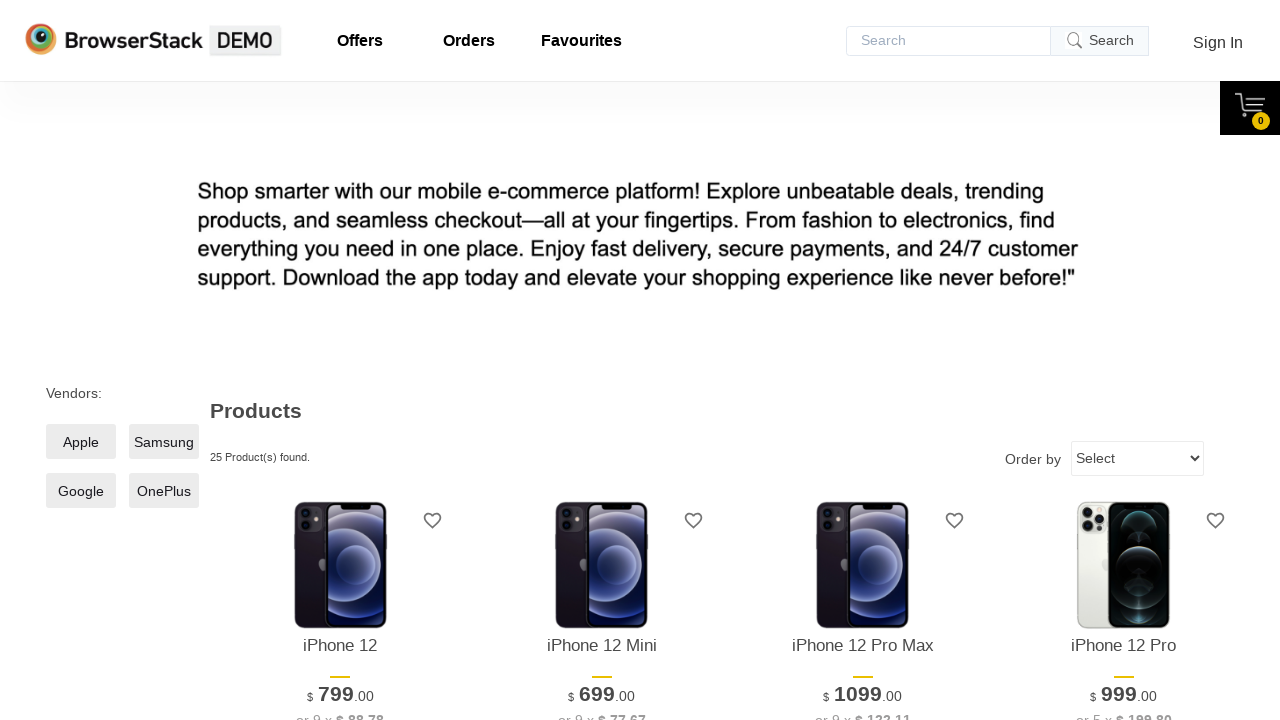

Retrieved first product item text: iPhone 12
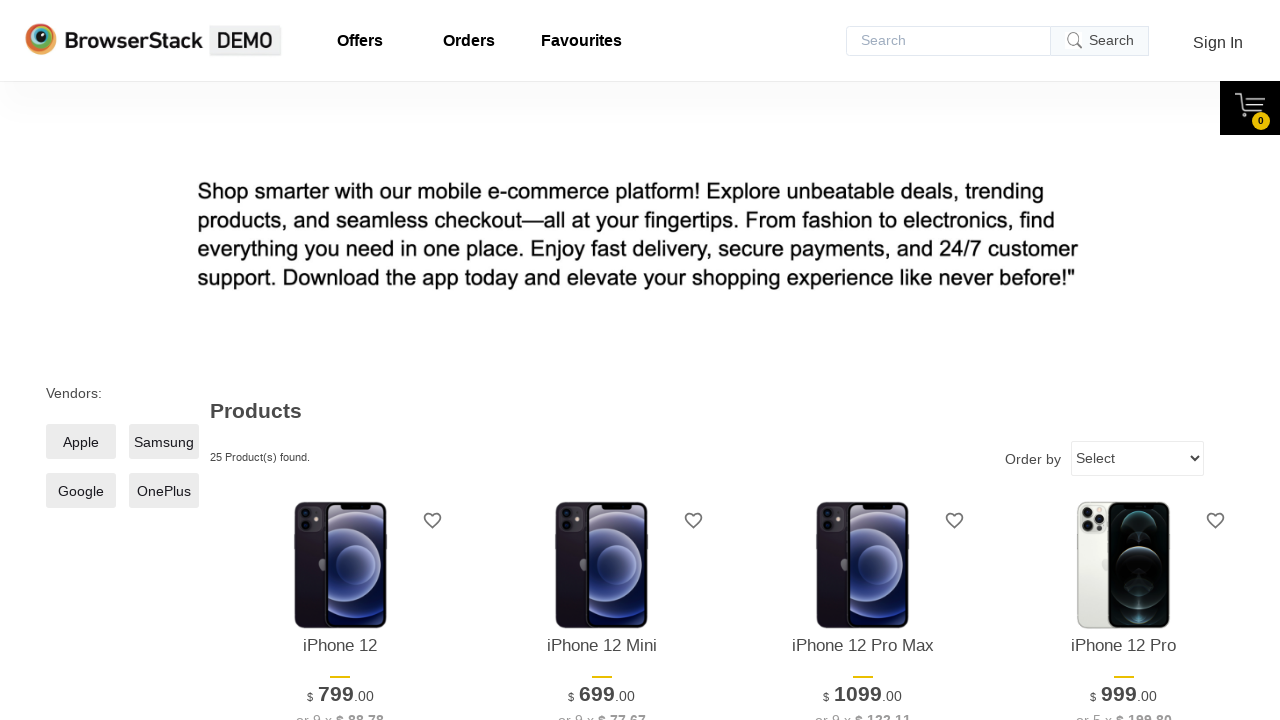

Verified that first item is iPhone 12
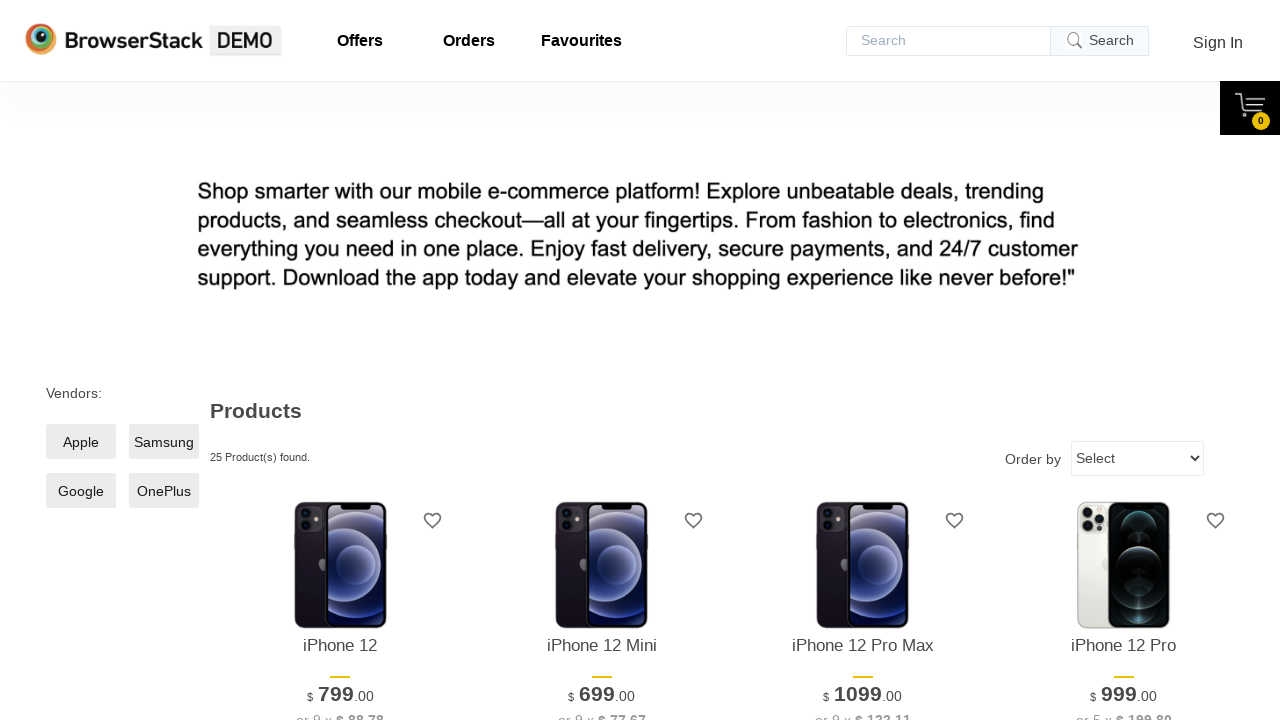

Clicked 'Add to cart' button for iPhone 12 at (340, 361) on xpath=//*[@id="1"]/div[4]
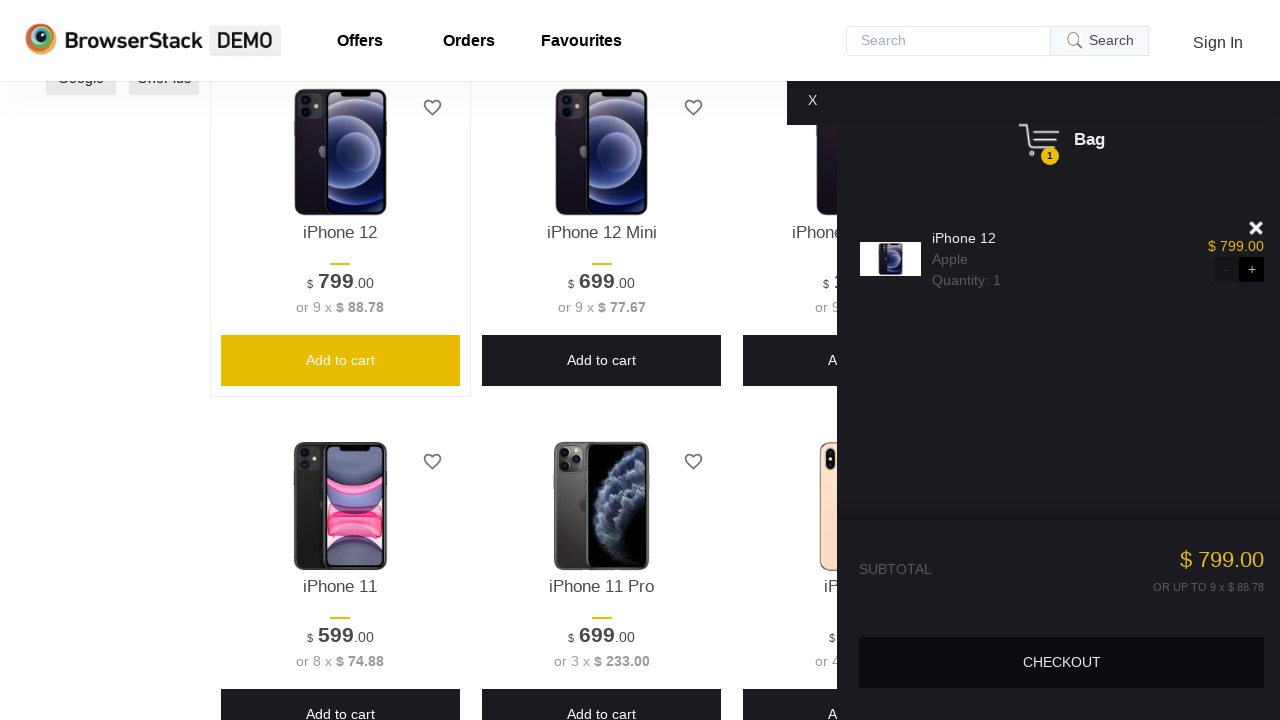

Cart content became visible
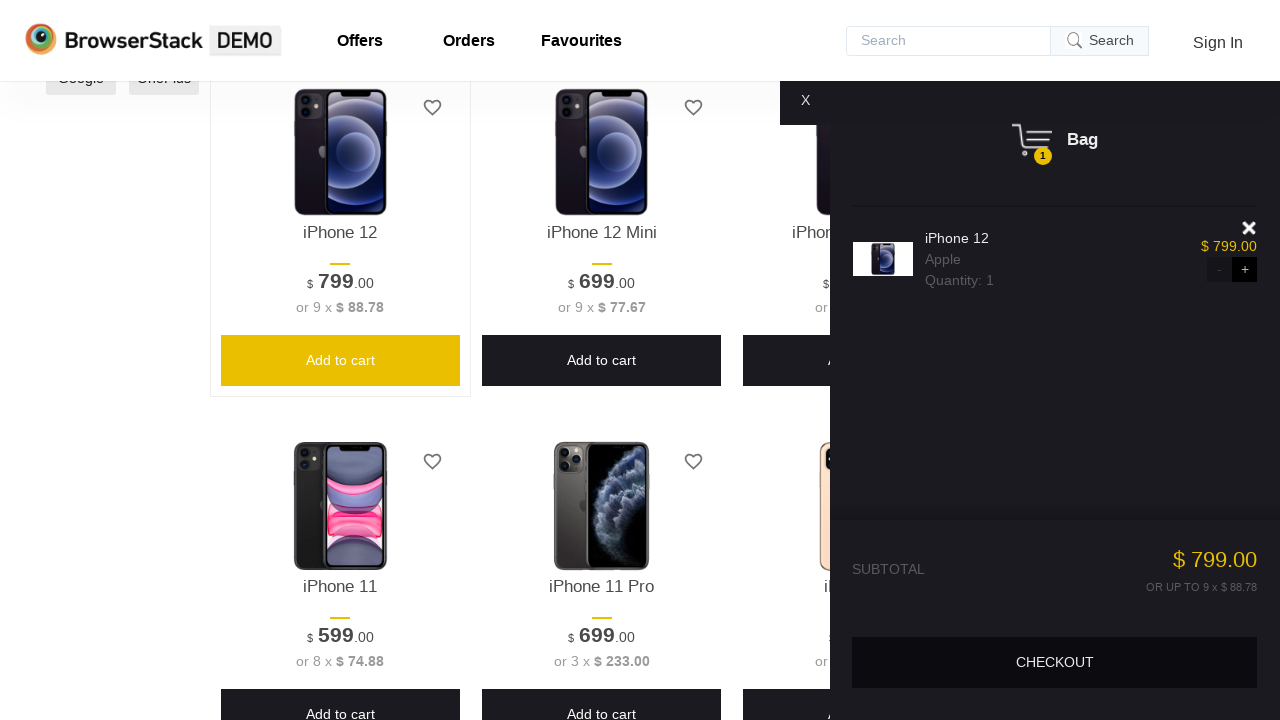

Cart item selector became visible
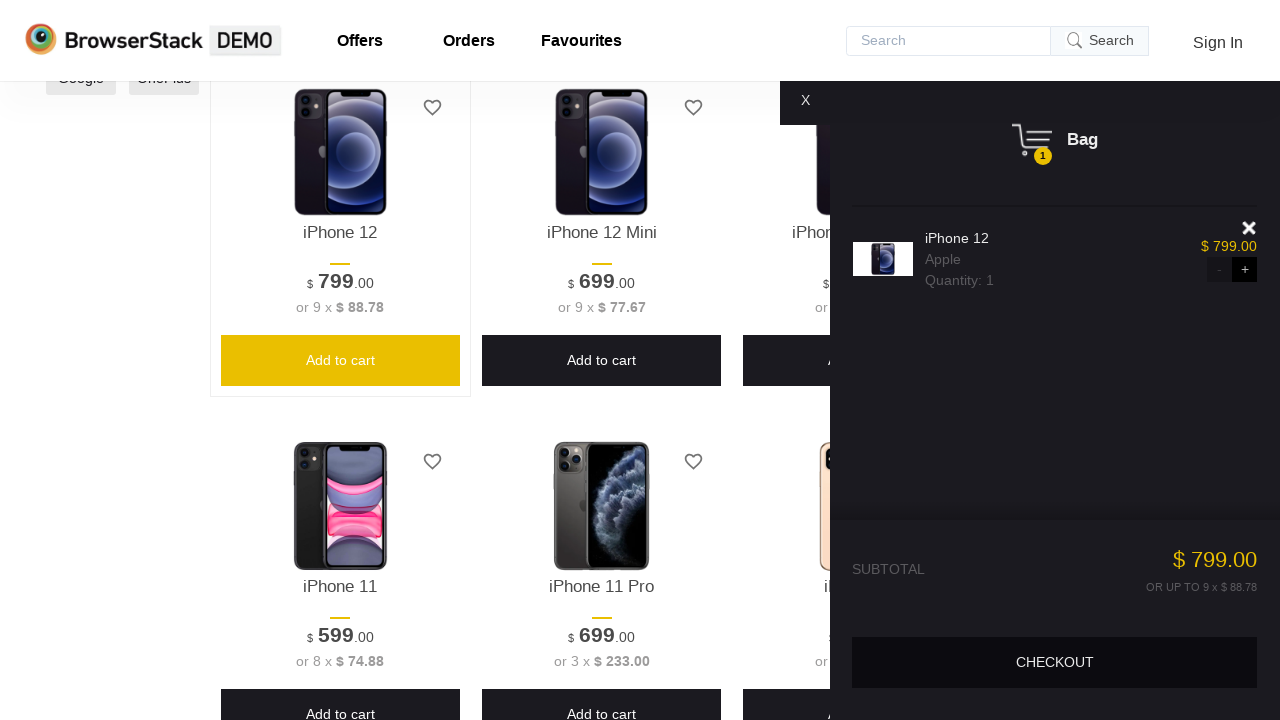

Retrieved cart item text: iPhone 12
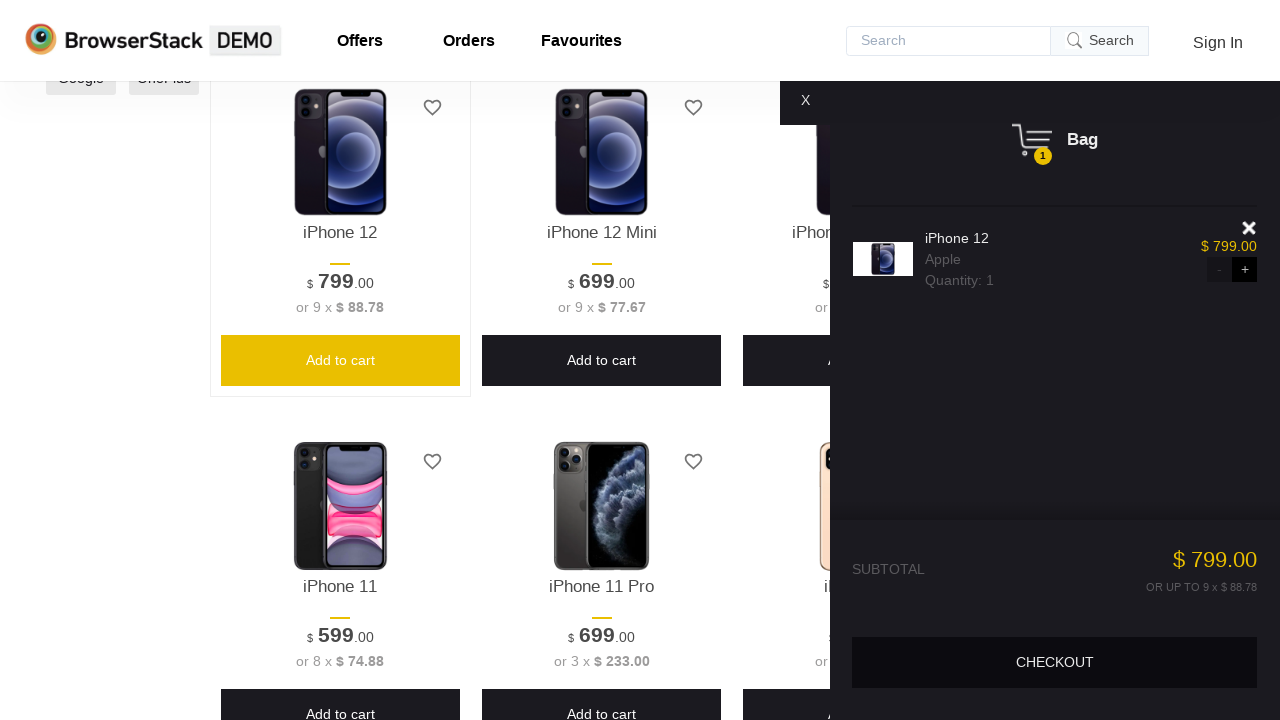

Verified that iPhone 12 was successfully added to the cart
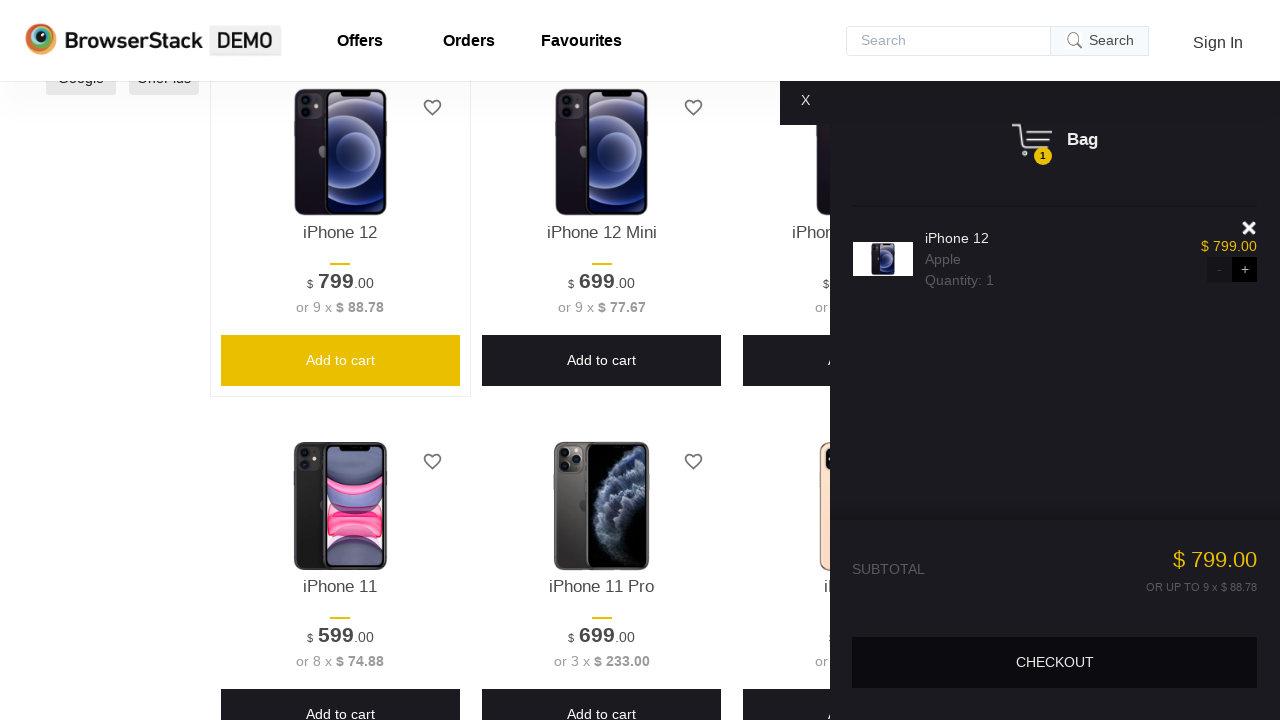

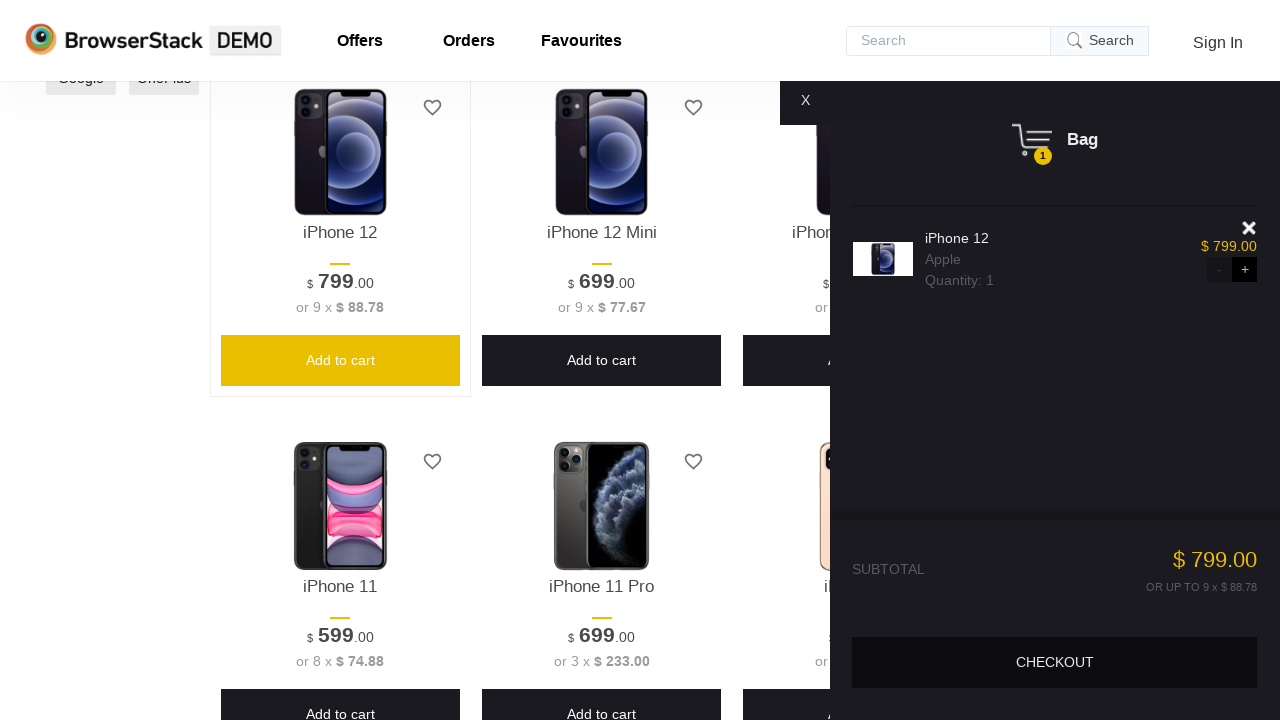